Navigates to the ActiTime homepage and waits for the page to load with implicit wait configured.

Starting URL: https://www.actitime.com/

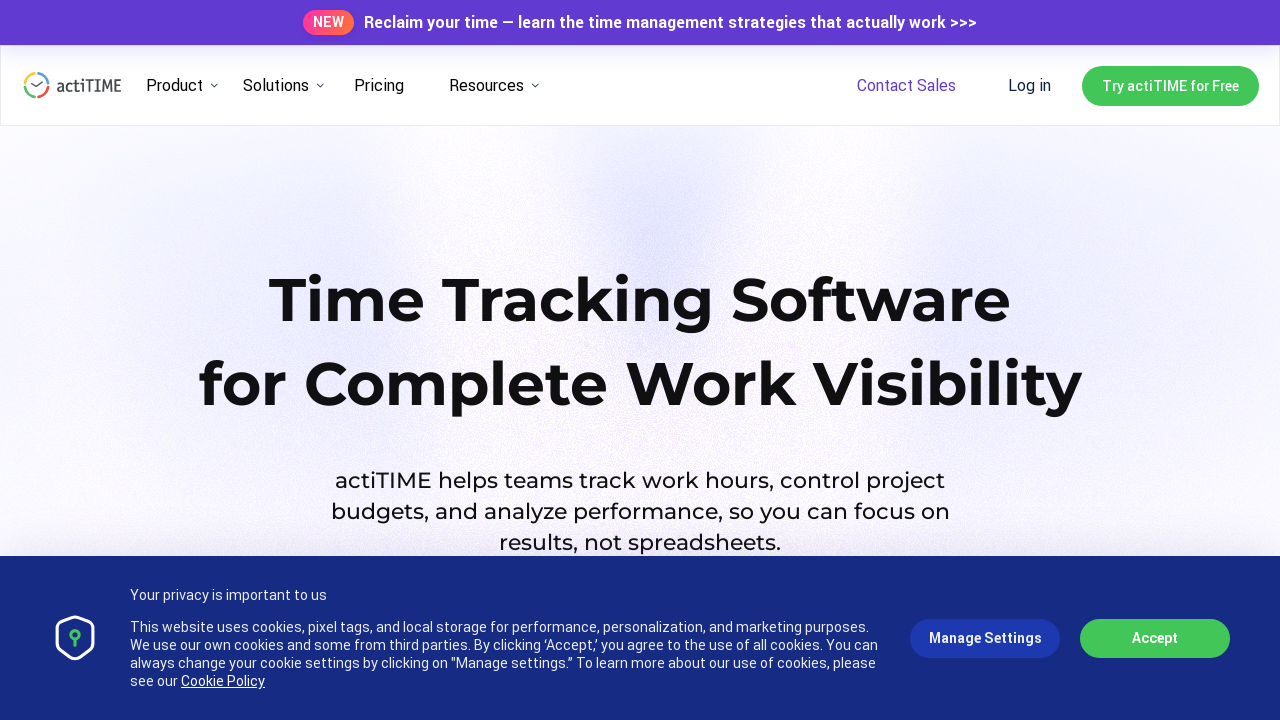

Navigated to ActiTime homepage
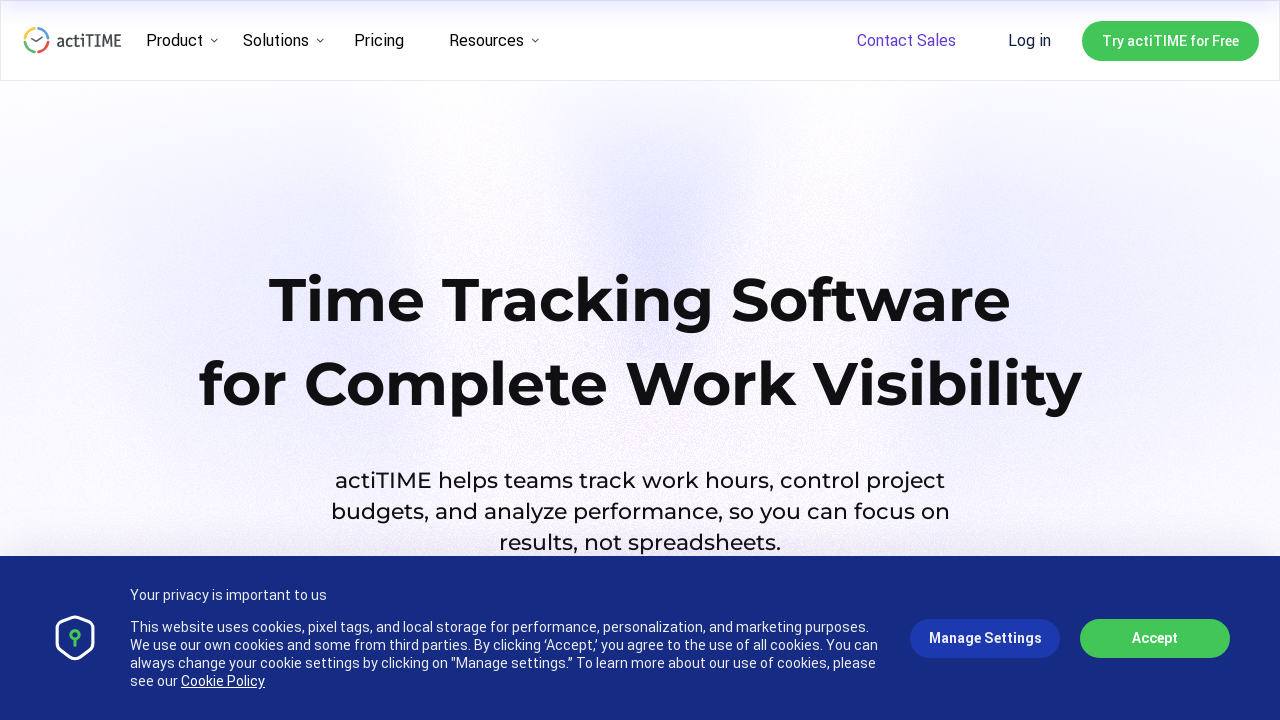

Waited for page DOM to be fully loaded
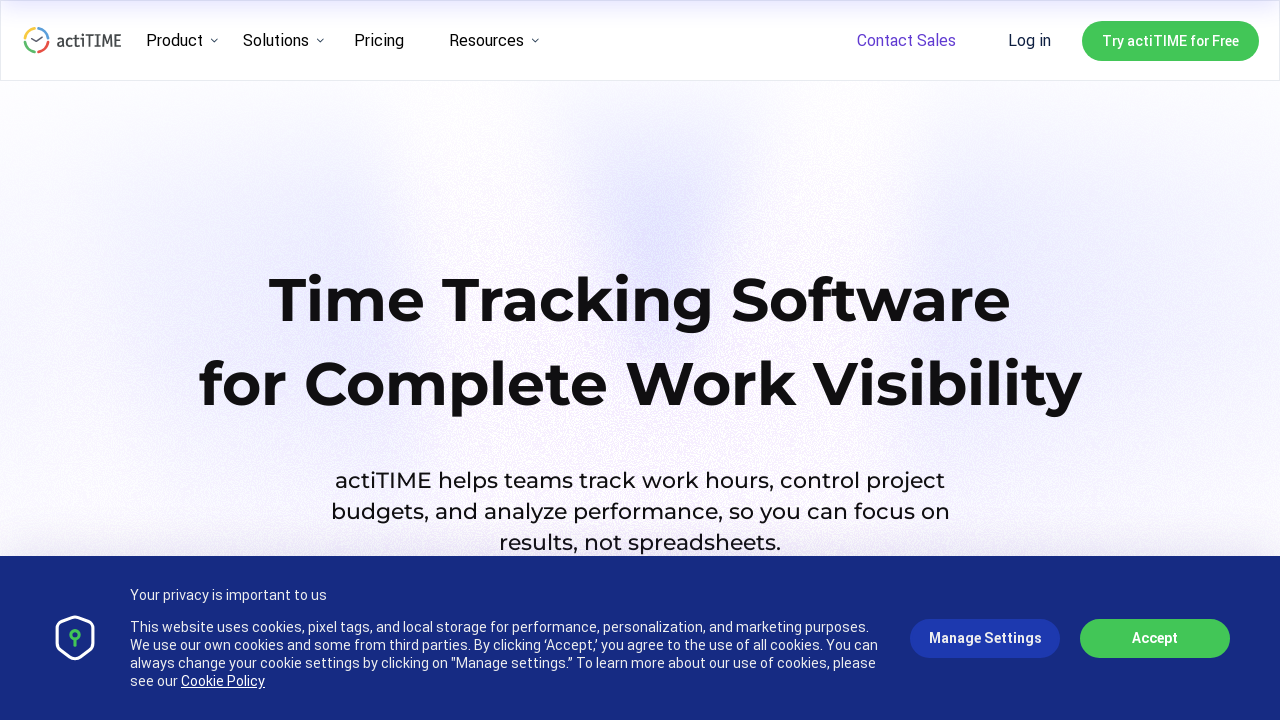

Verified body element is visible on the page
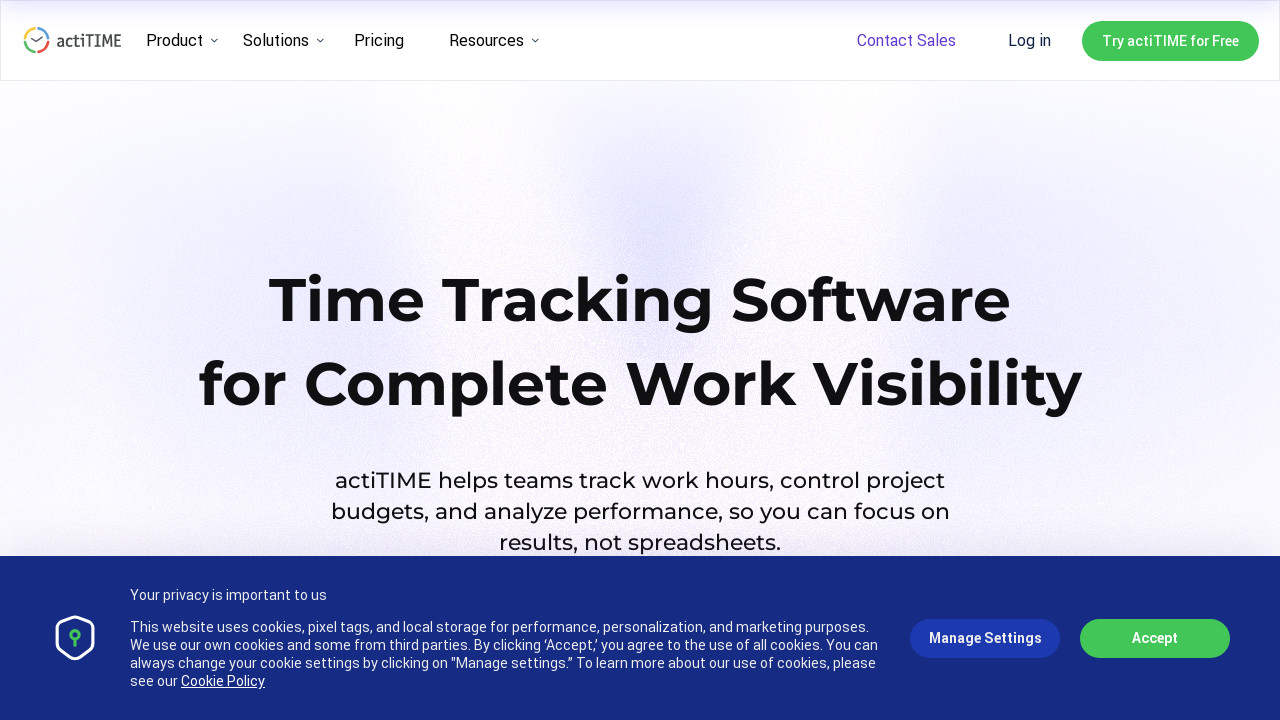

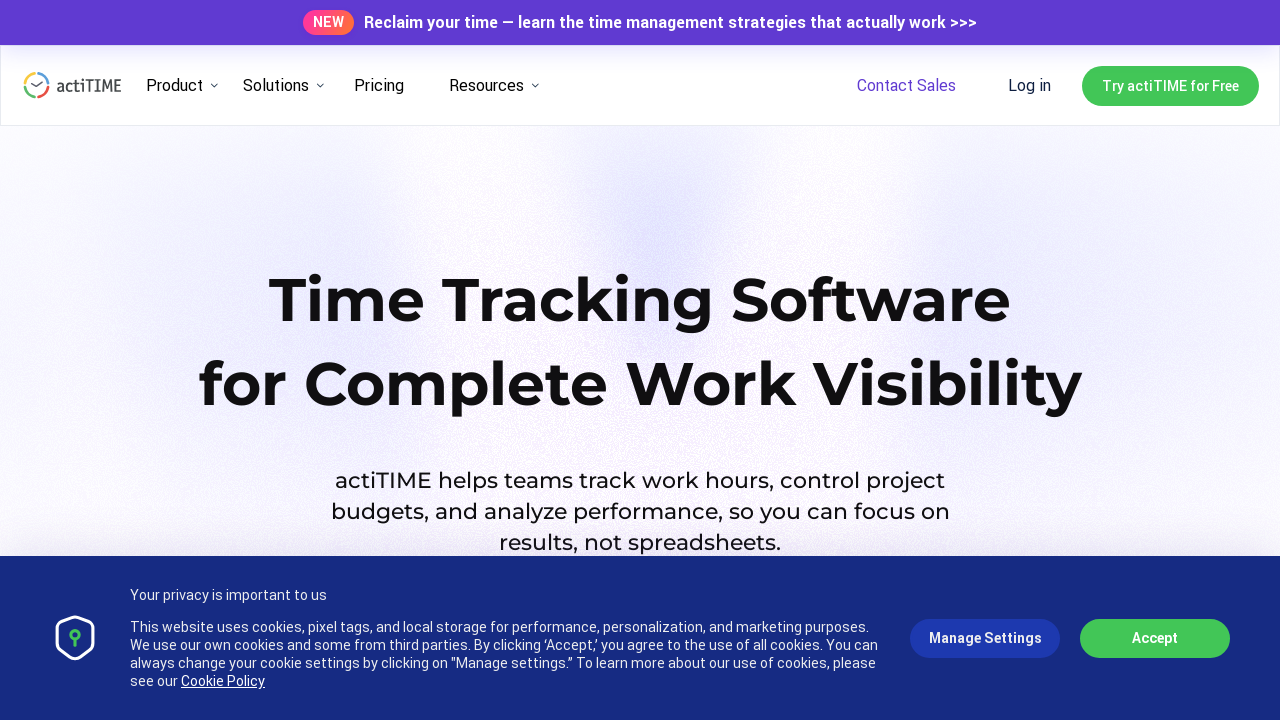